Tests dropdown selection functionality by opening the dropdown and selecting Option 2

Starting URL: https://the-internet.herokuapp.com/dropdown

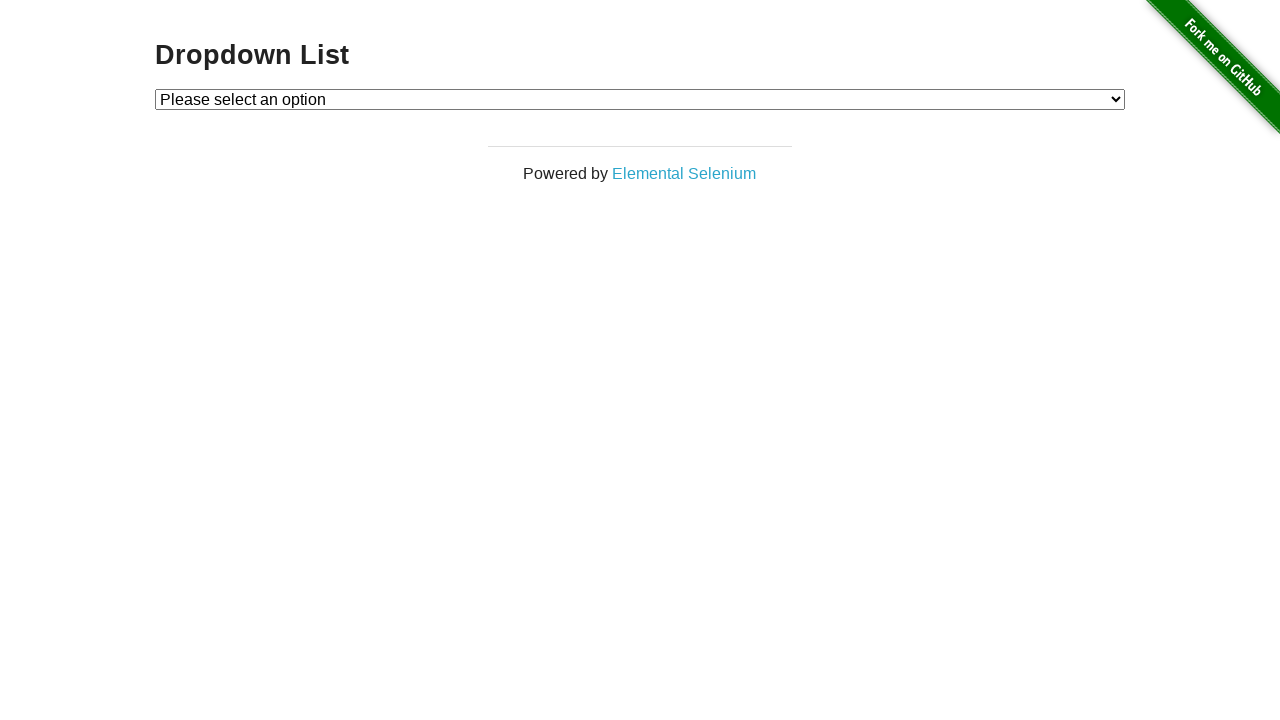

Clicked dropdown to open it at (640, 99) on #dropdown
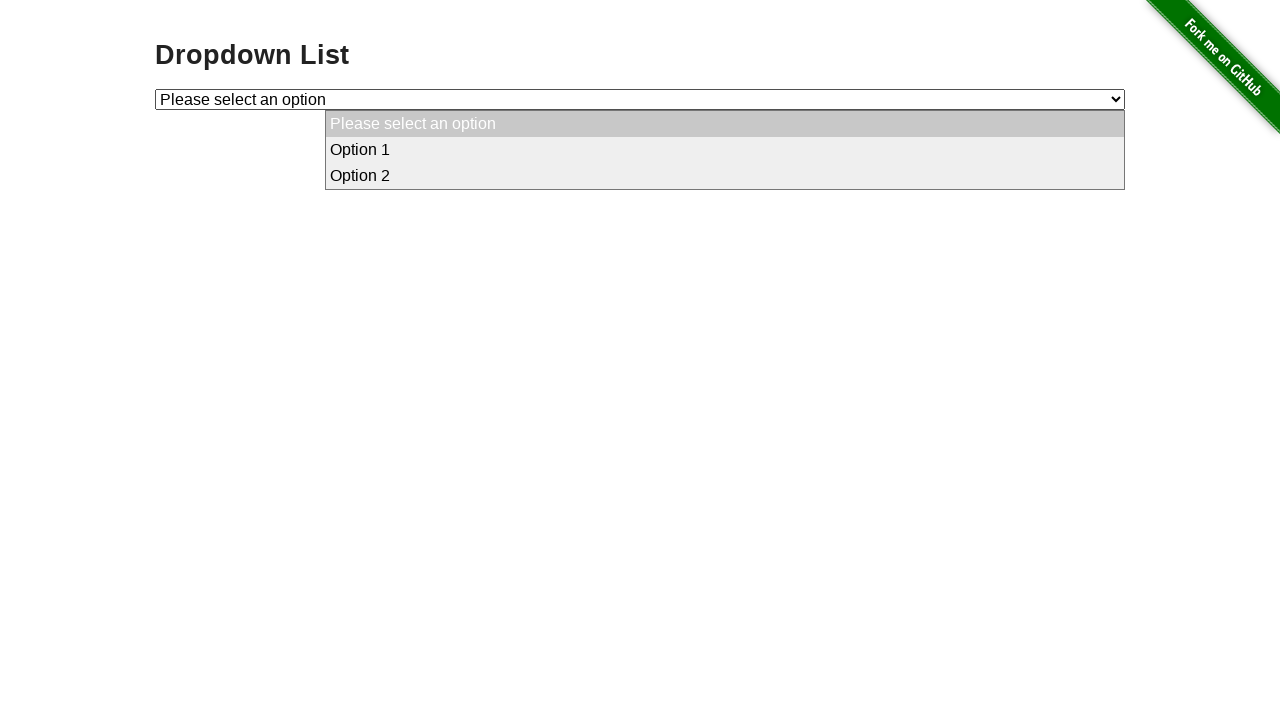

Selected Option 2 from dropdown on #dropdown
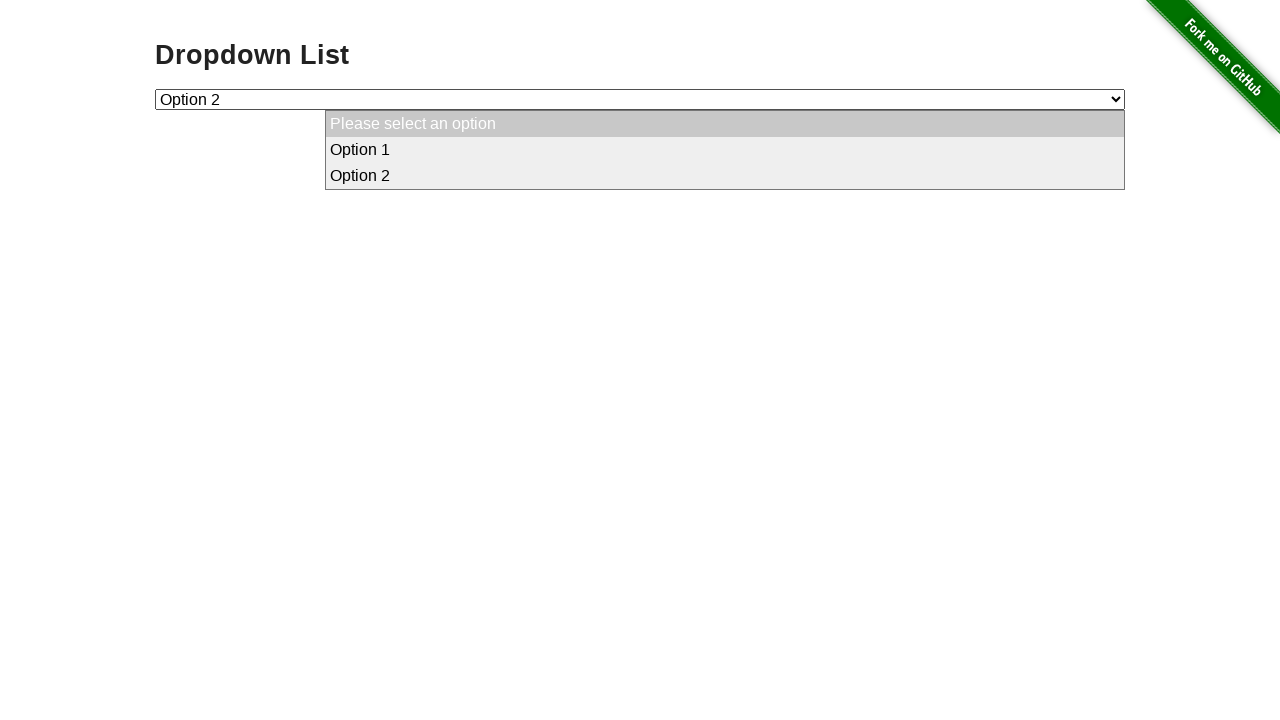

Located the checked option element
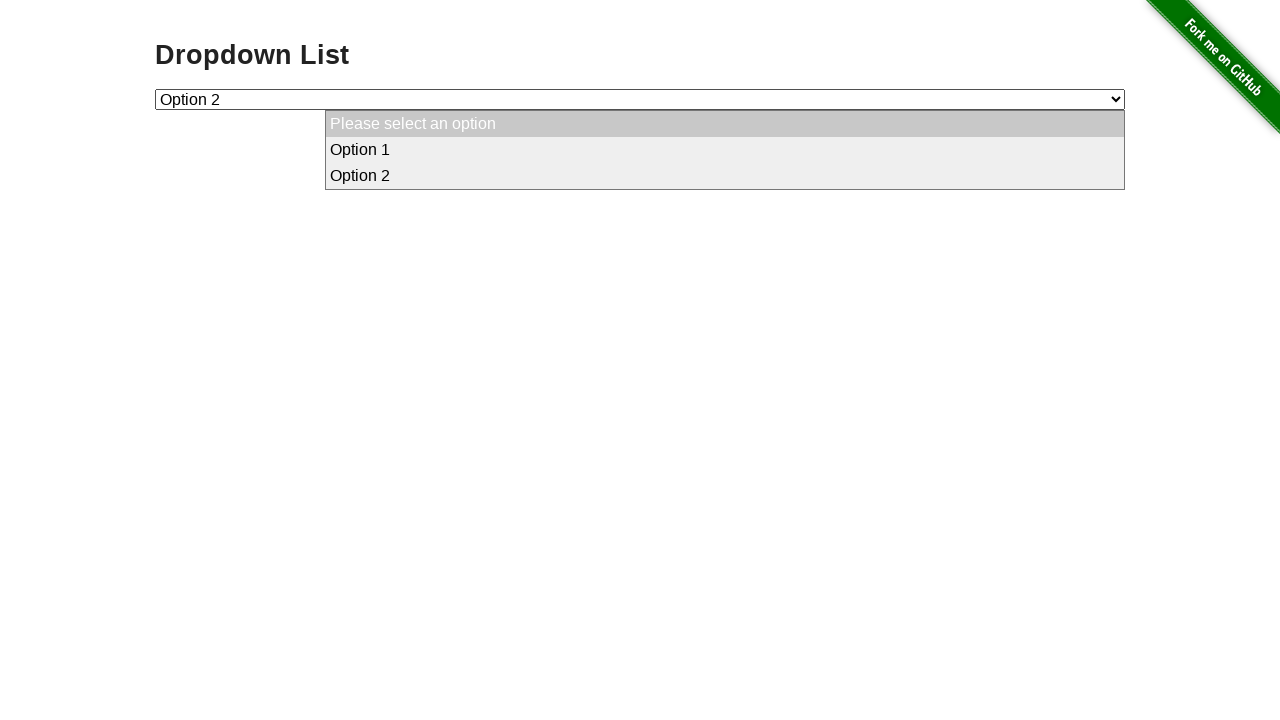

Verified that Option 2 is selected
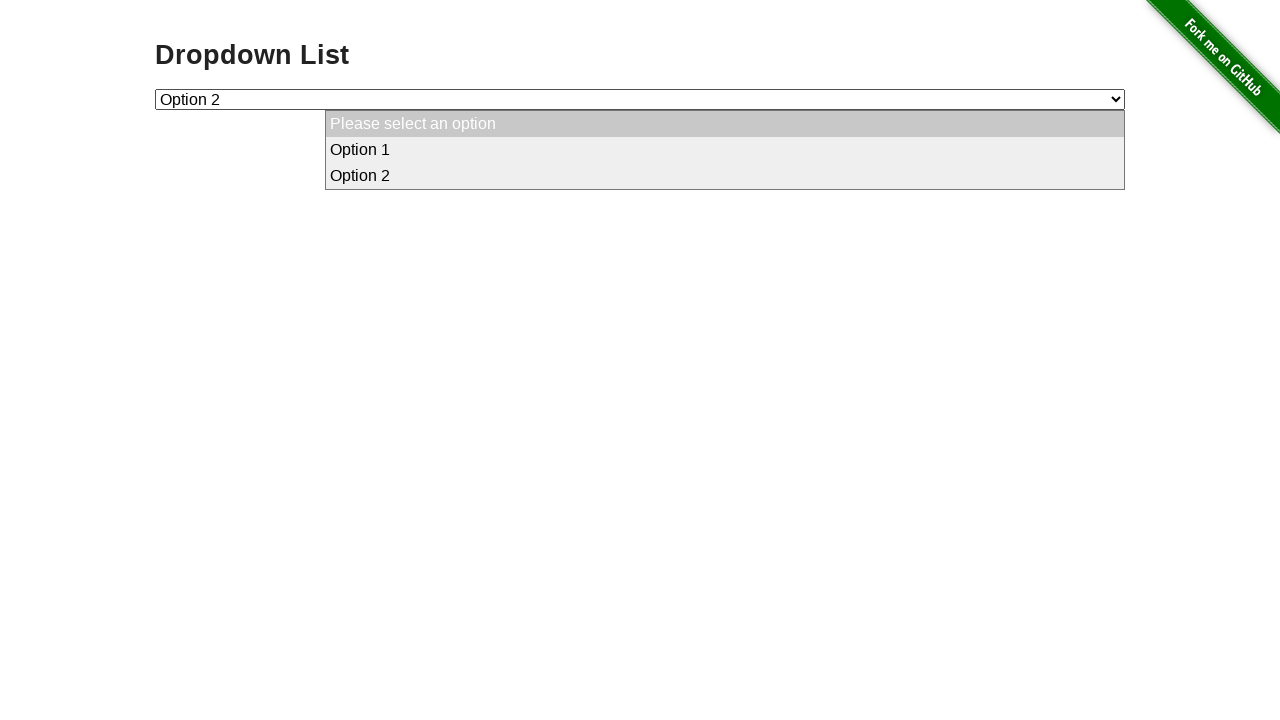

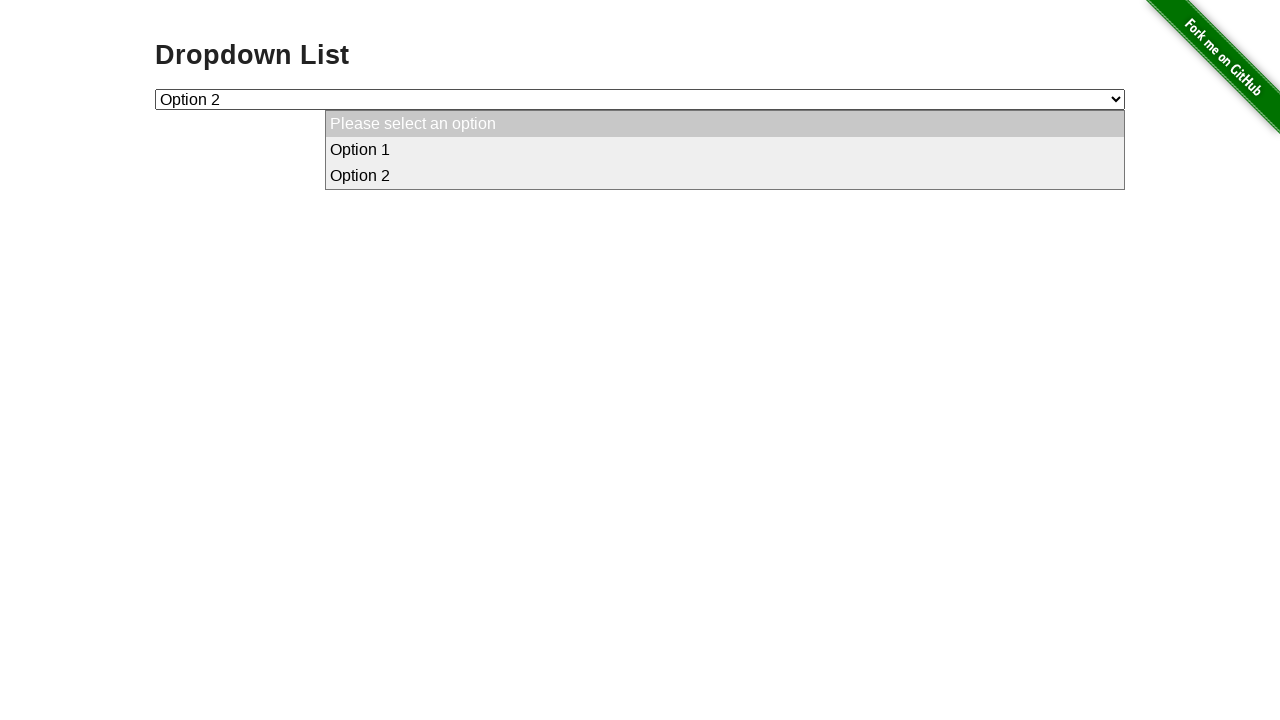